Tests radio button selection by clicking different options

Starting URL: https://demoqa.com/radio-button

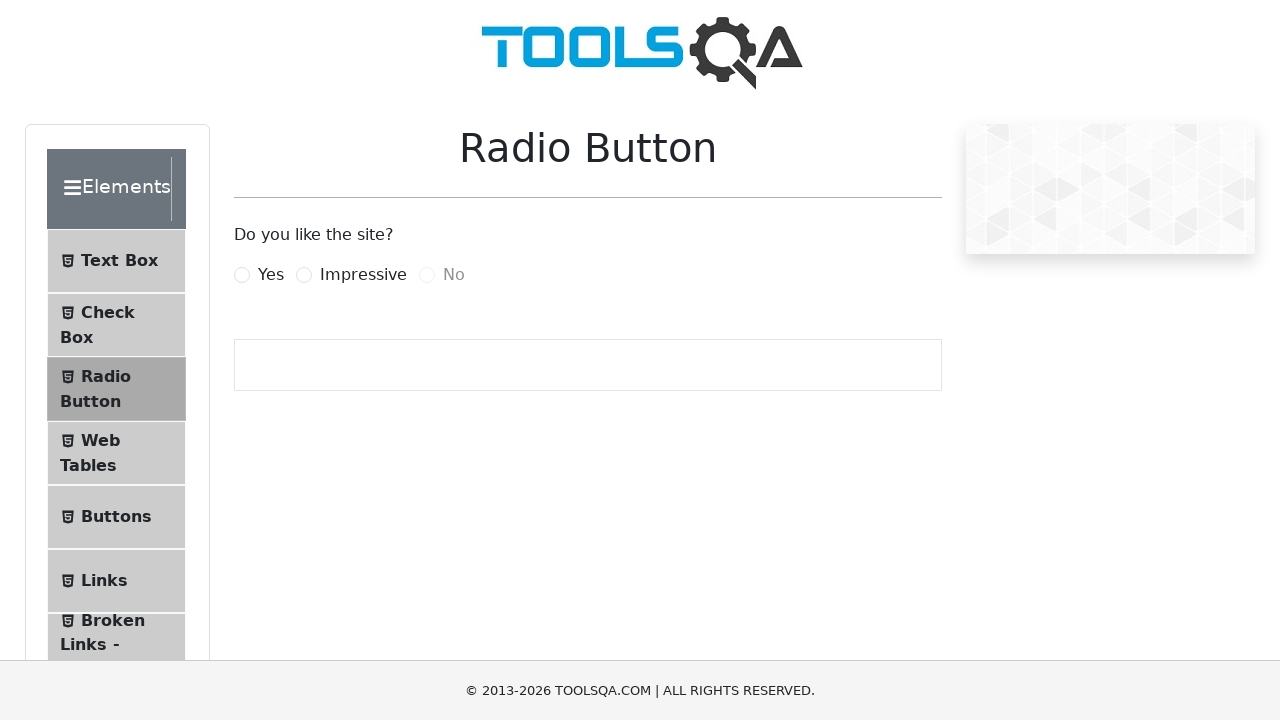

Clicked 'Yes' radio button at (271, 275) on text=Yes
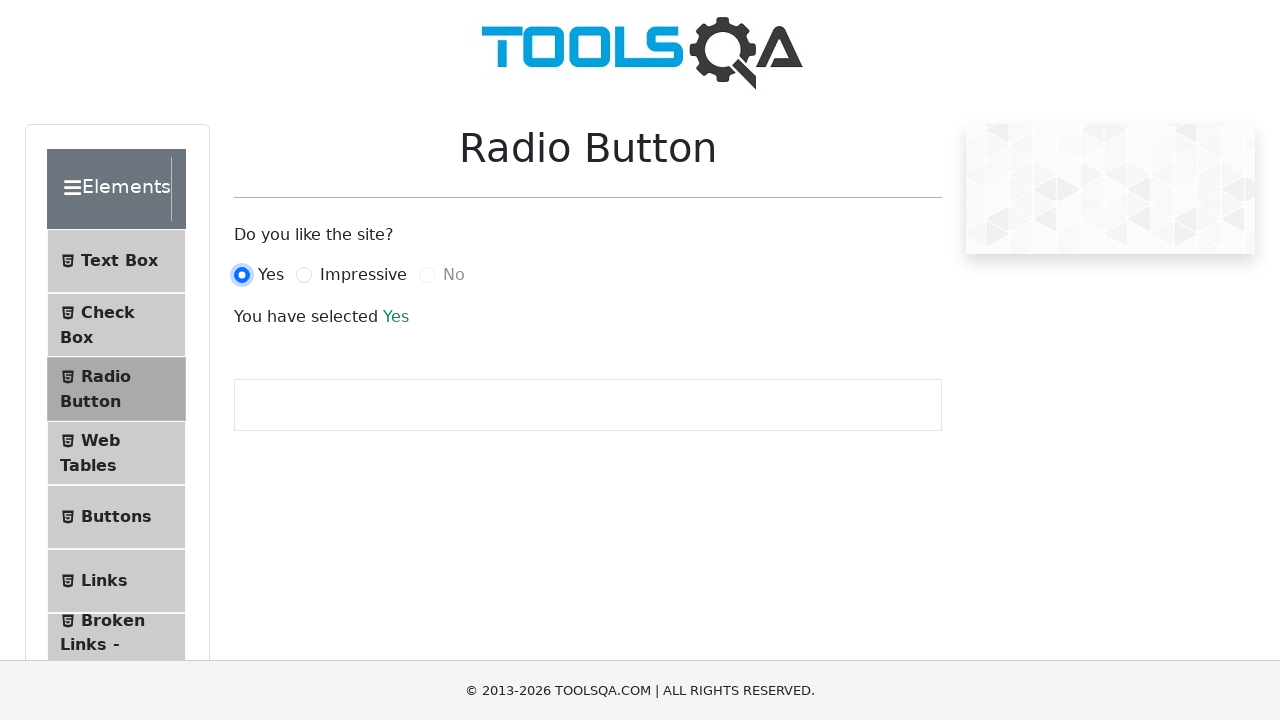

Clicked 'Impressive' radio button at (363, 275) on text=Impressive
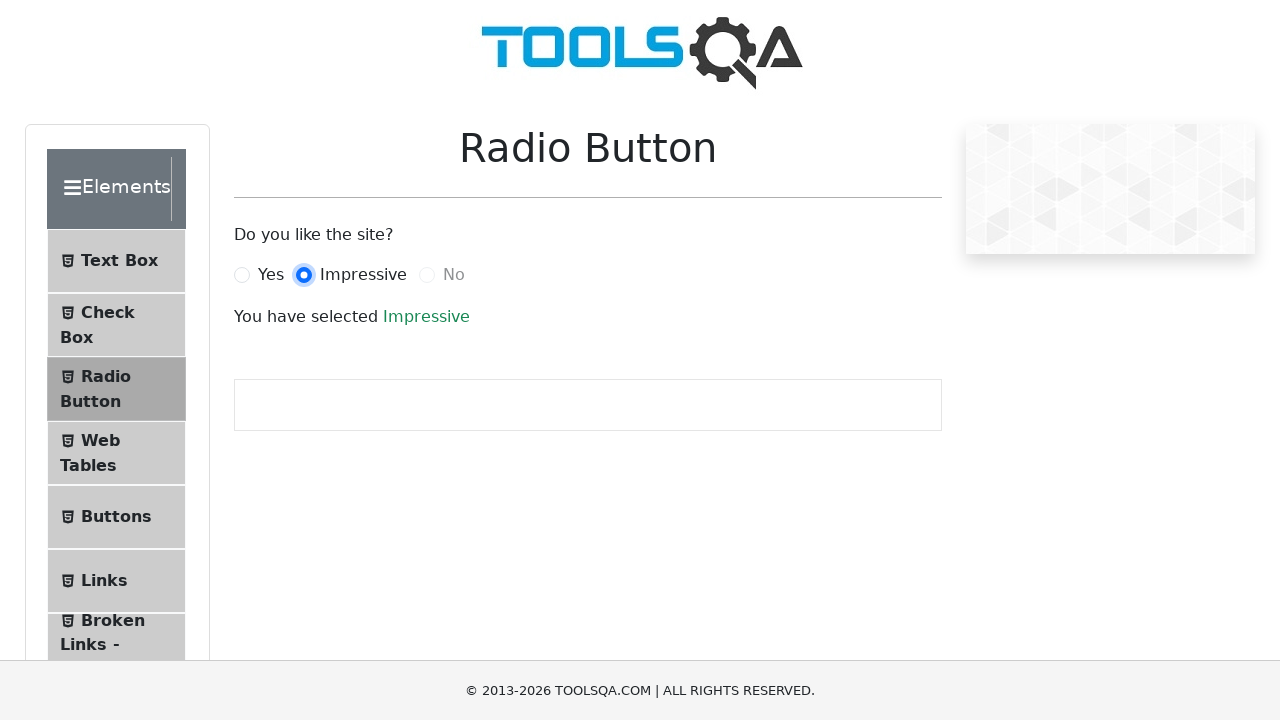

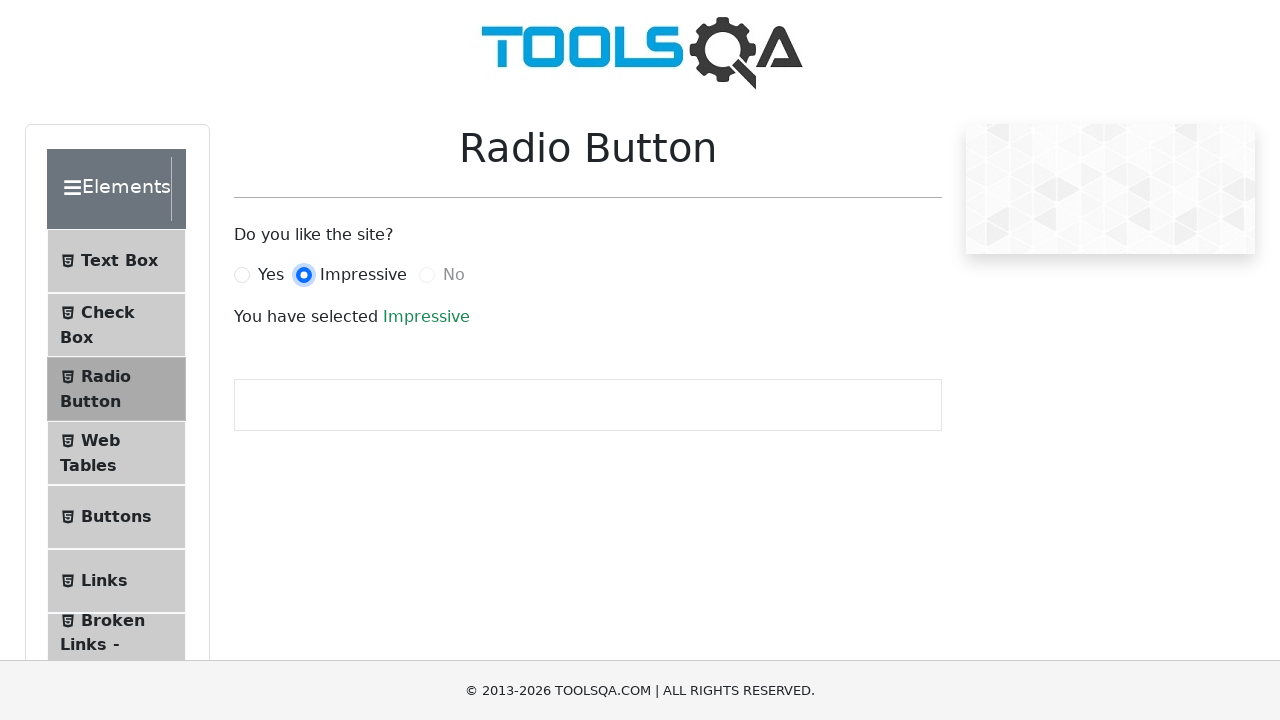